Tests navigation by clicking on Shop link and then checkout button, verifying the checkout page opens

Starting URL: https://webshop-agil-testautomatiserare.netlify.app/

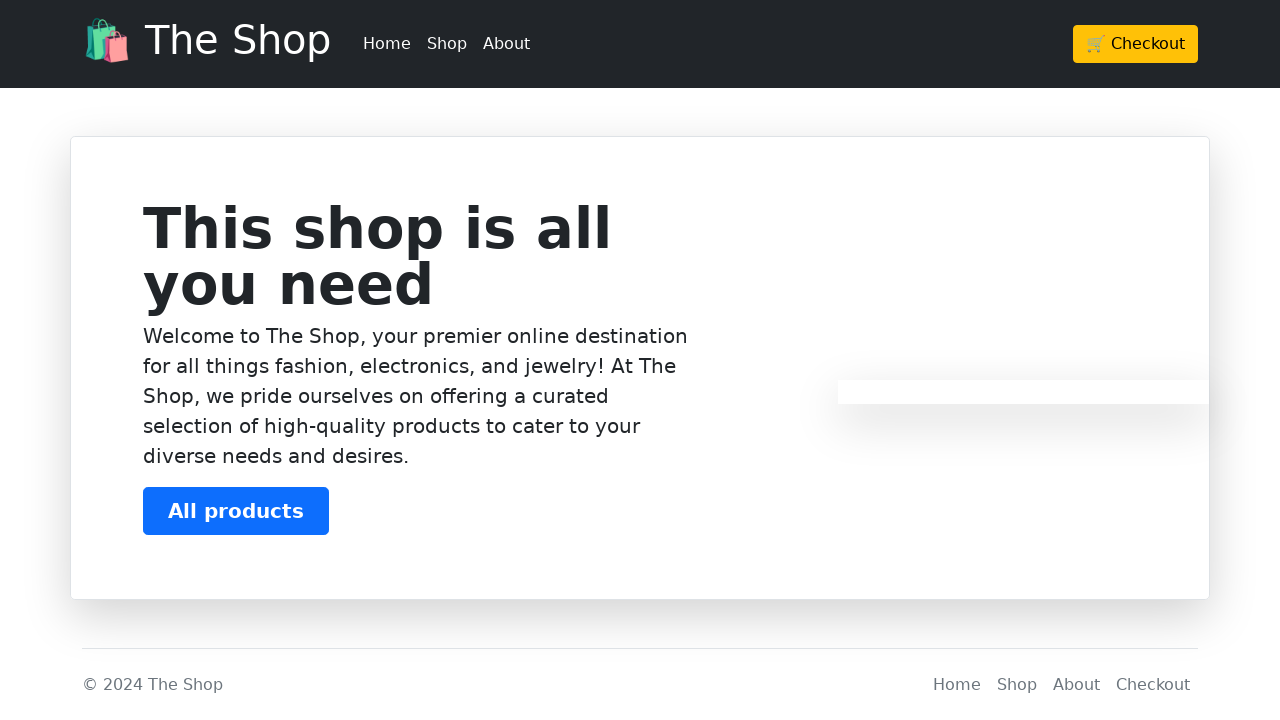

Clicked on Shop link in navigation at (447, 44) on header ul li:nth-child(2) a
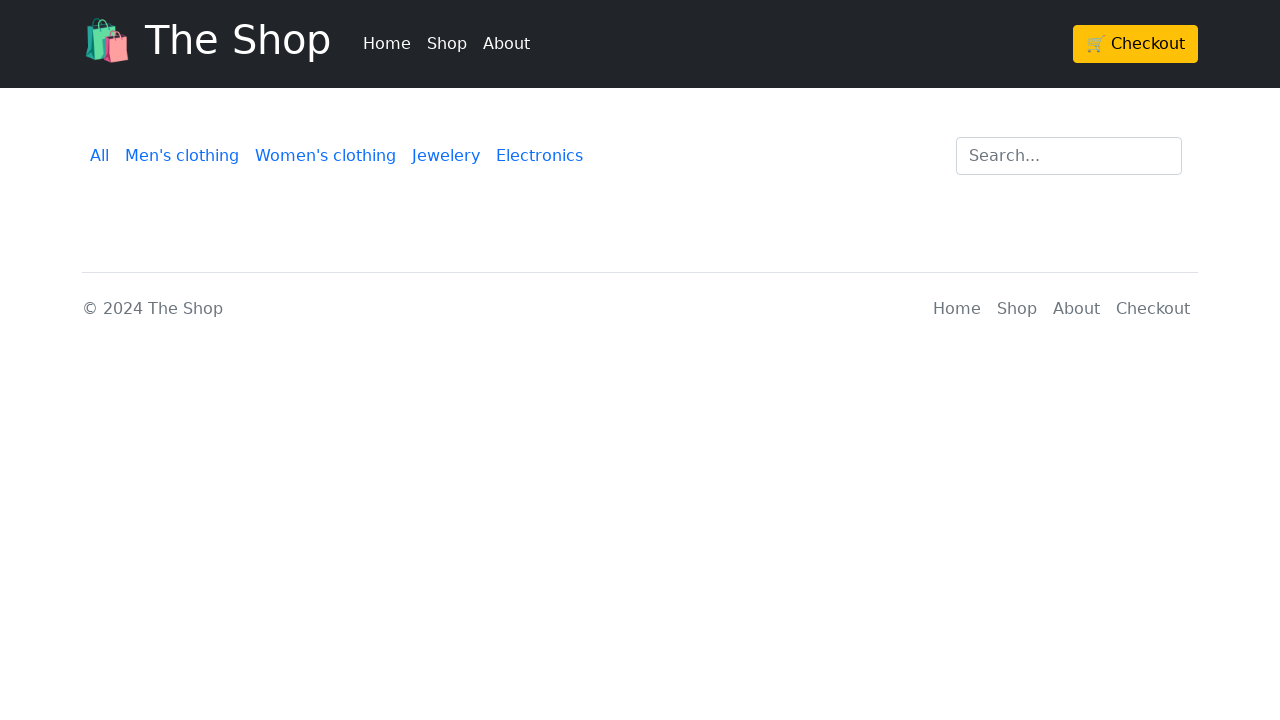

Waited 2 seconds for page to load
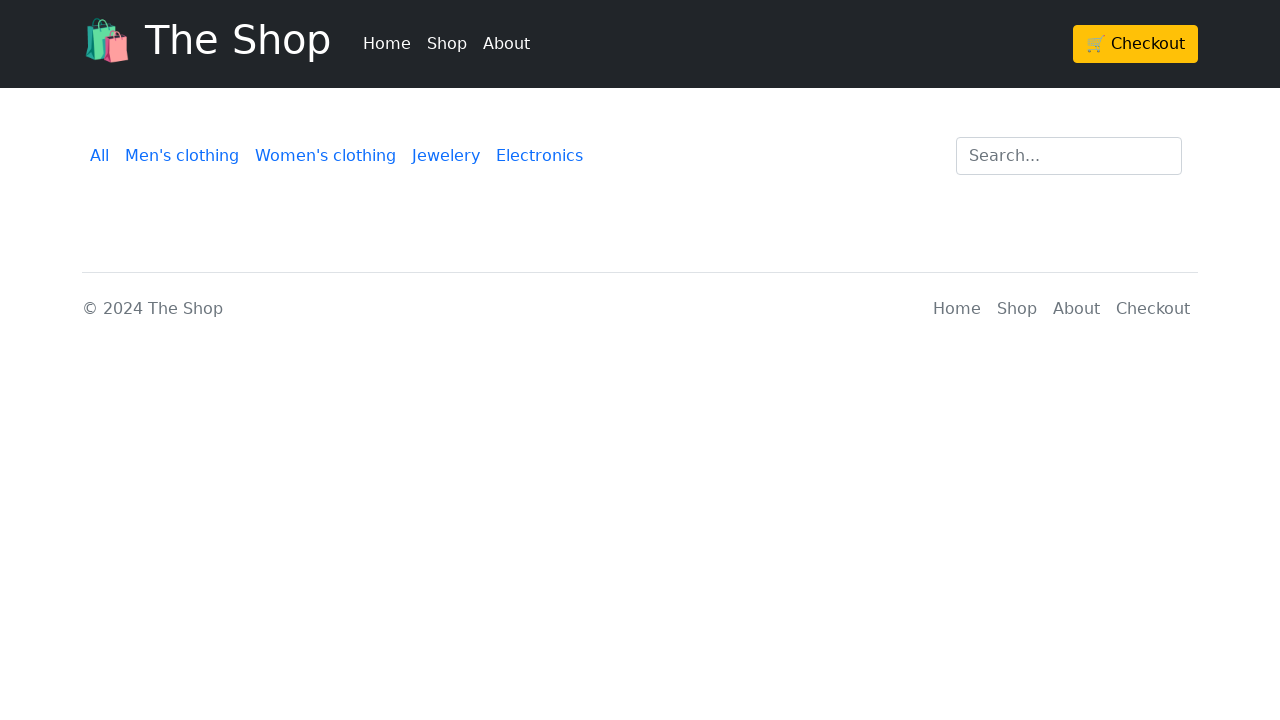

Clicked on checkout/cart button at (1136, 44) on header div div div a
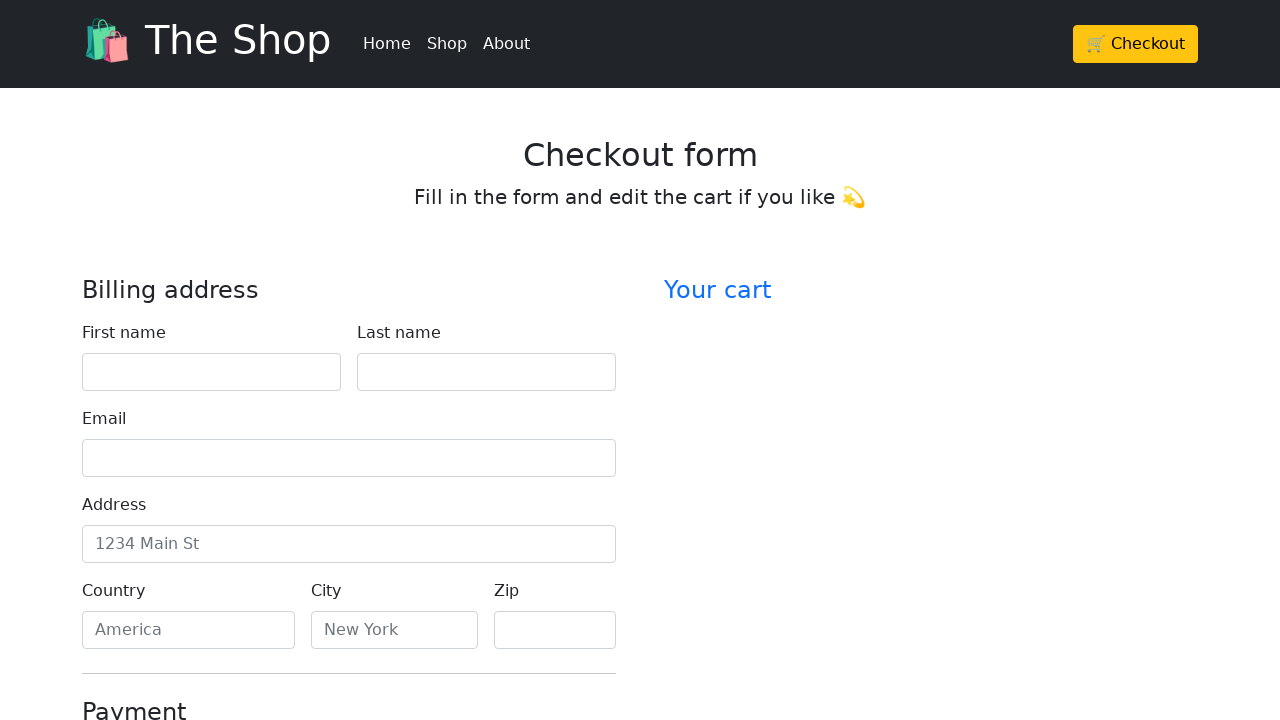

Checkout page heading loaded
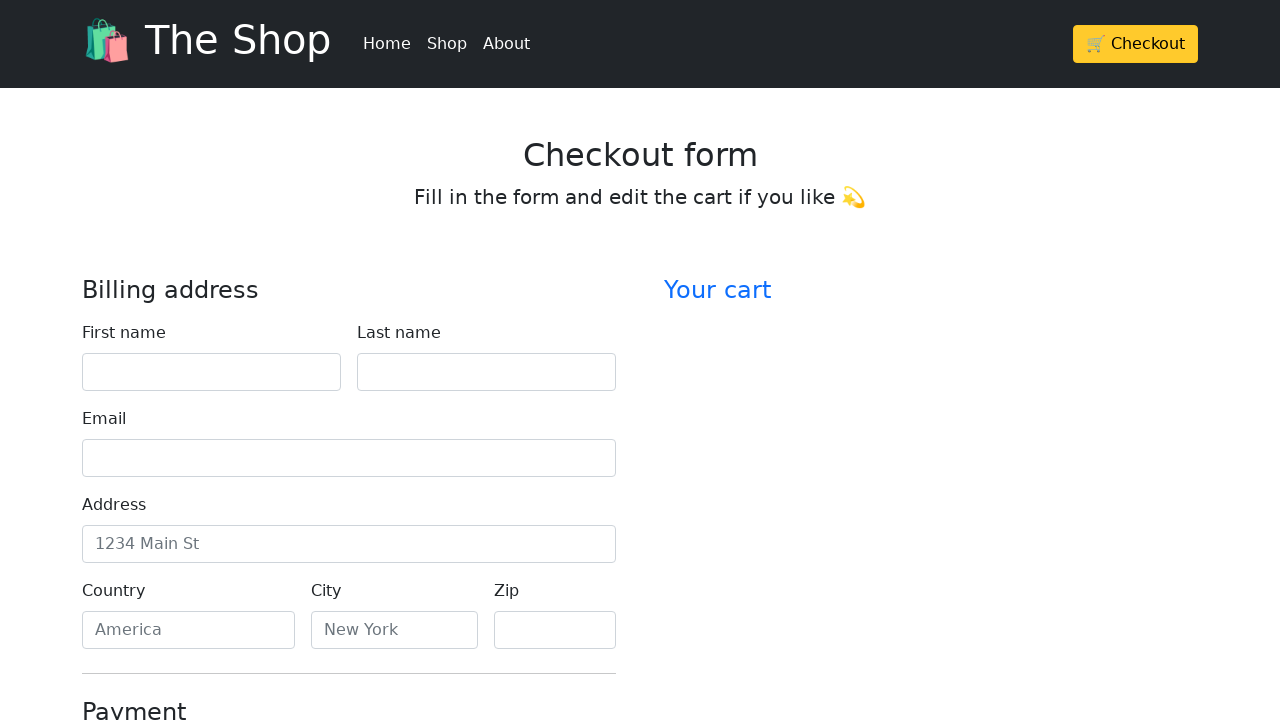

Verified checkout page heading is visible
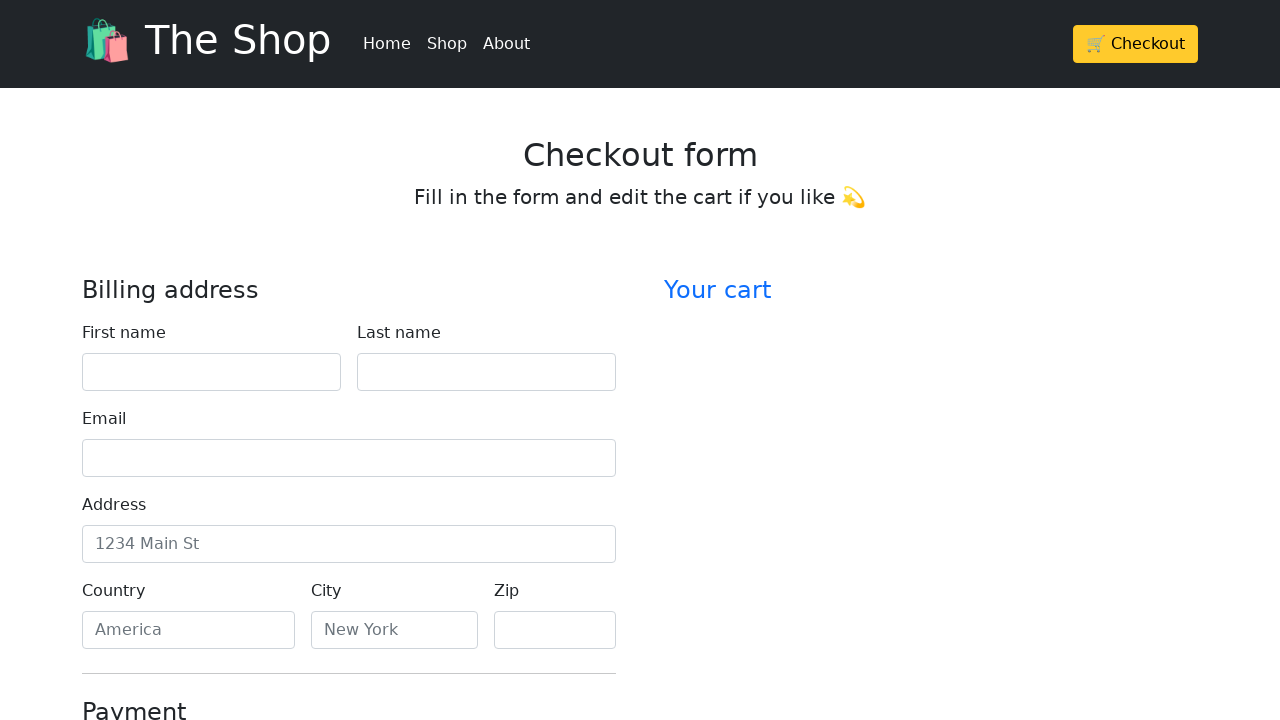

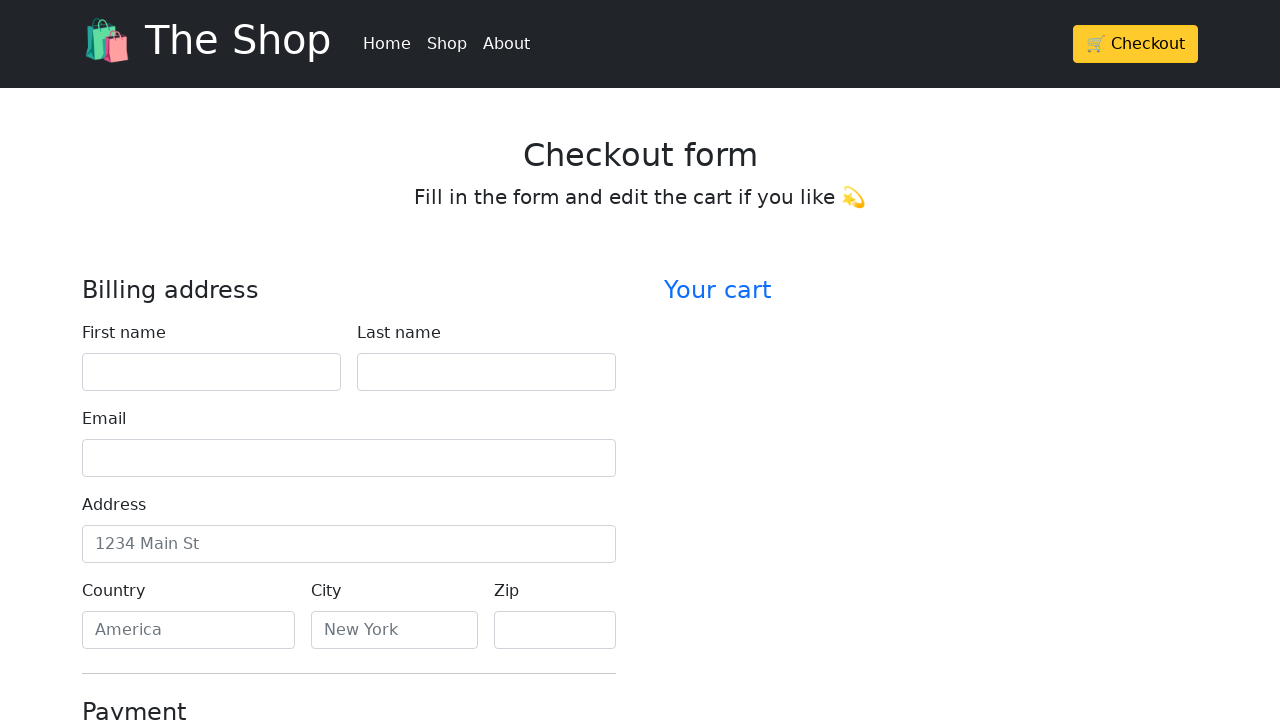